Tests various XPath selector strategies on an autocomplete form, entering text and locating elements using different XPath techniques

Starting URL: https://formy-project.herokuapp.com/autocomplete

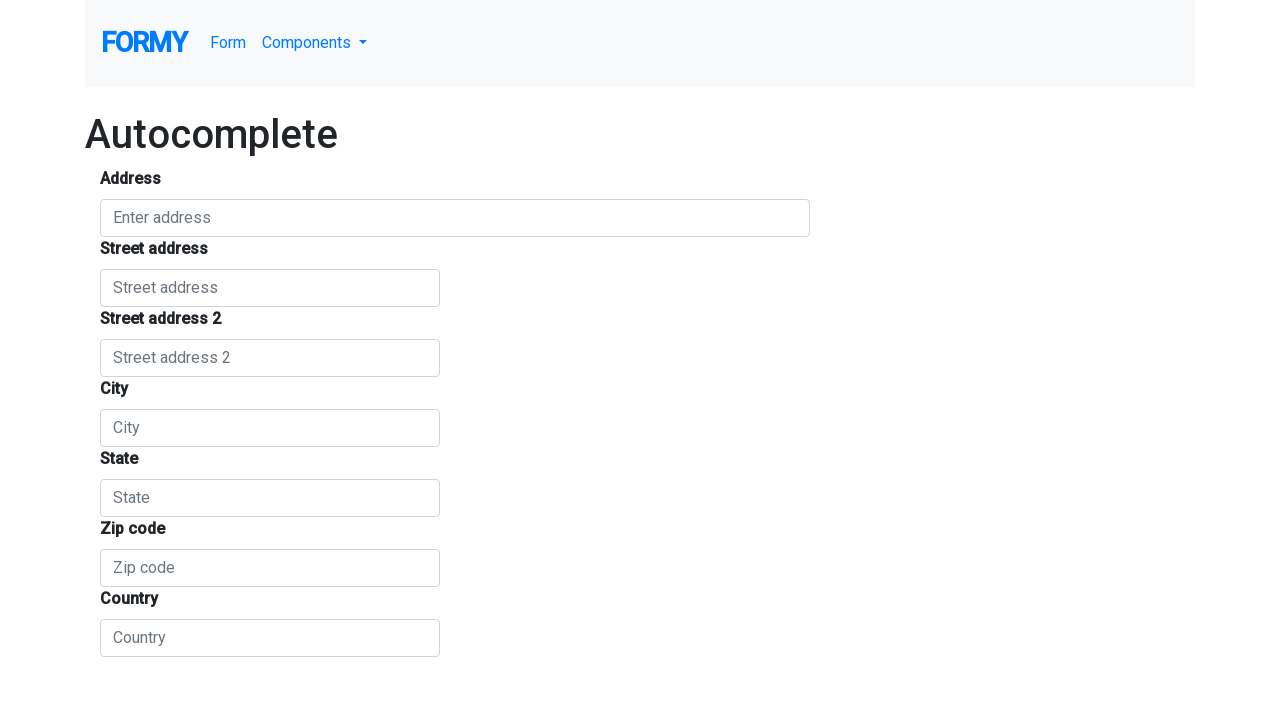

Filled first input field with 'Address' using XPath selector on //input
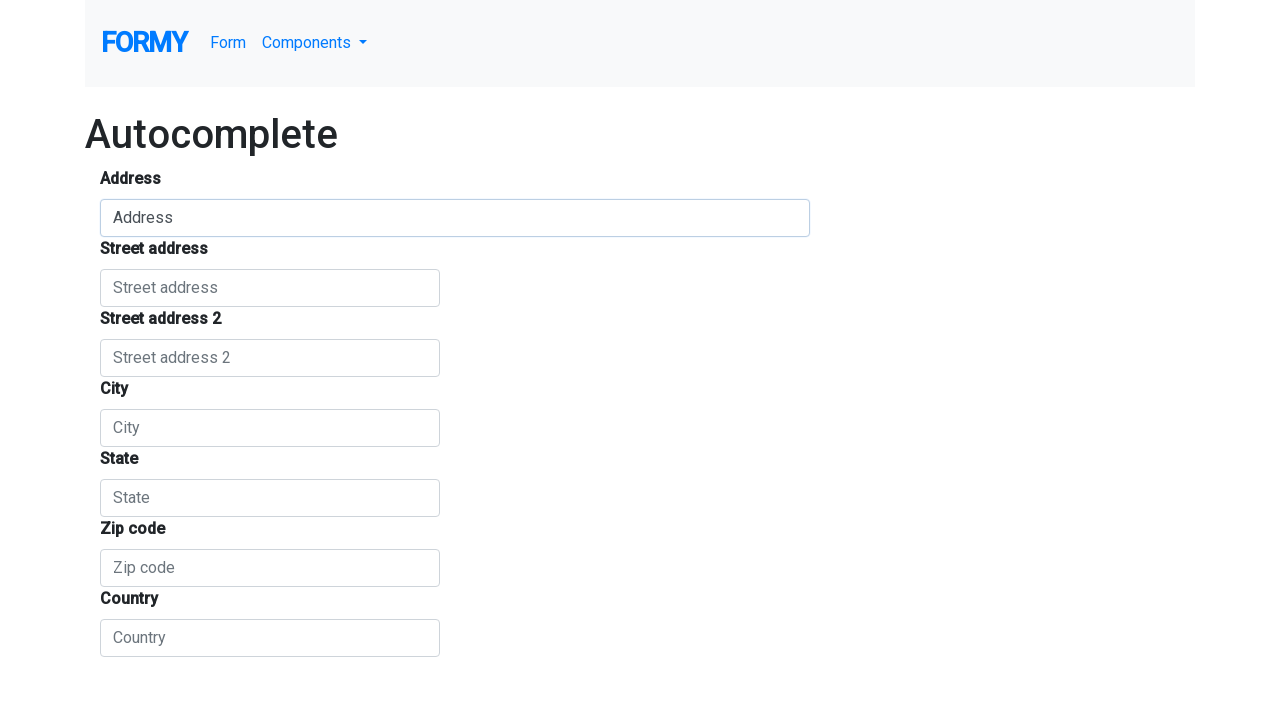

Verified input field with type='text' exists using XPath
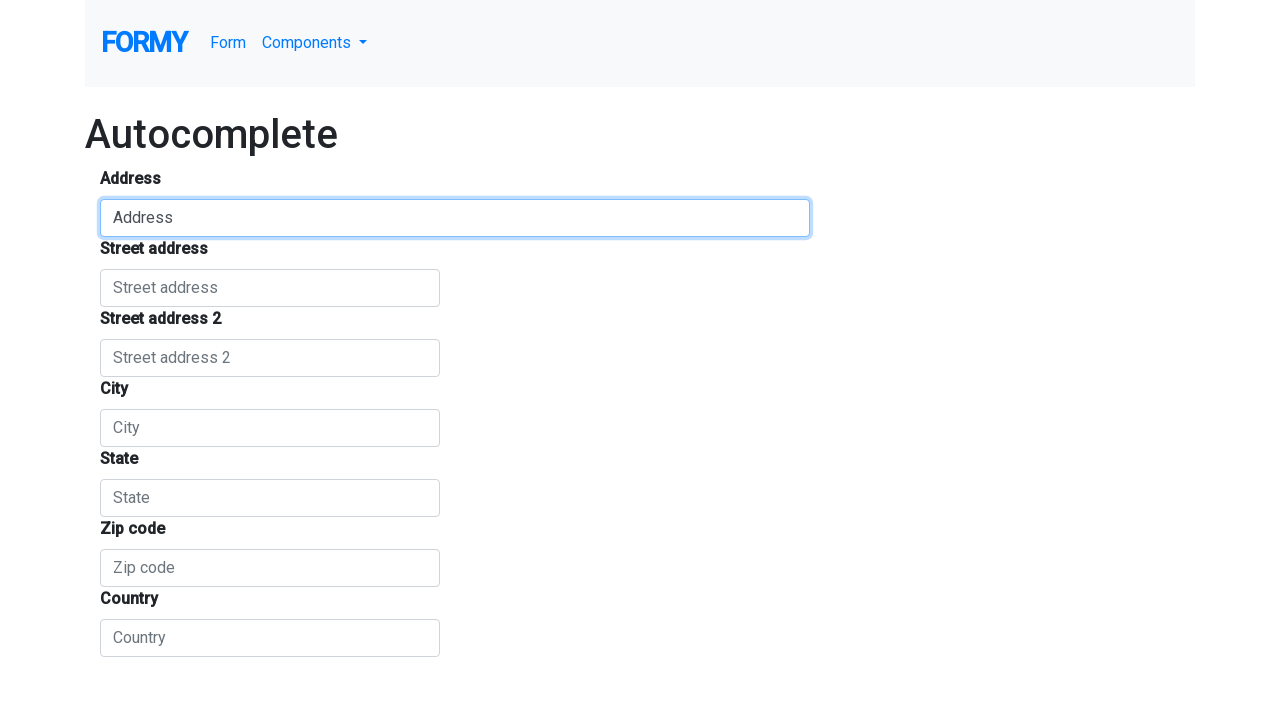

Verified input field with onfocus attribute exists using XPath
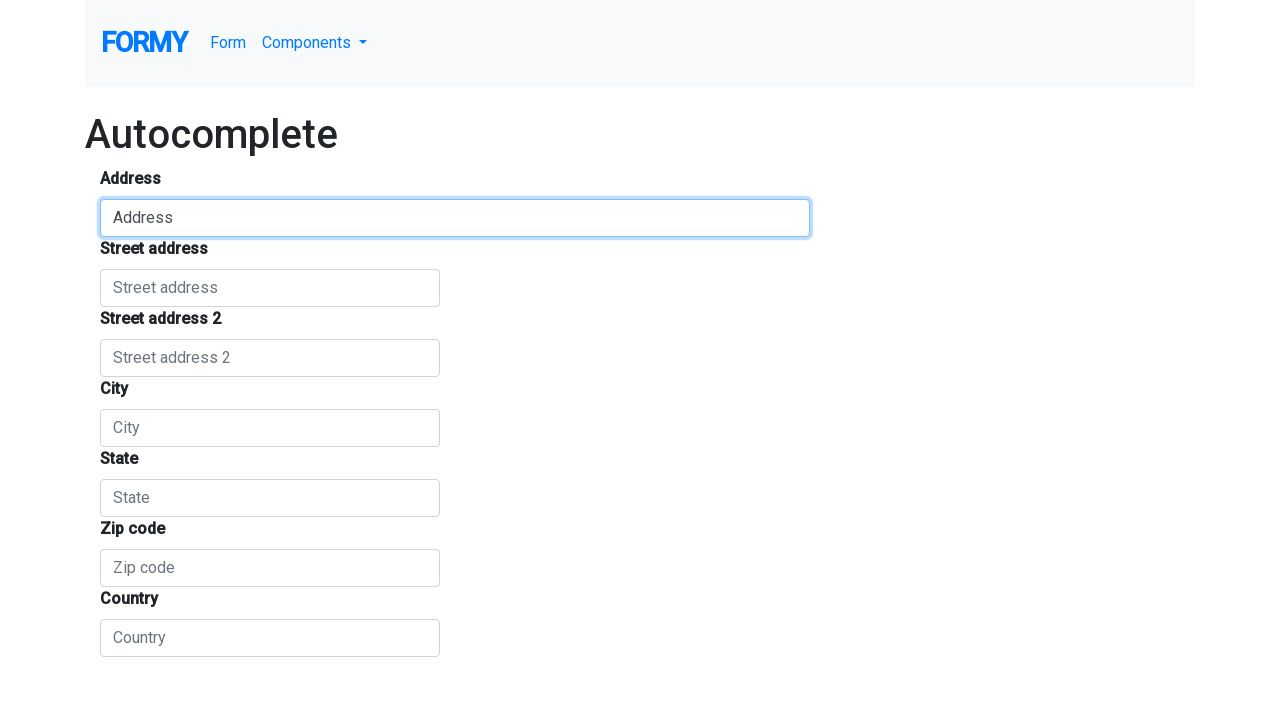

Verified input field with 'form-control' class exists using XPath contains()
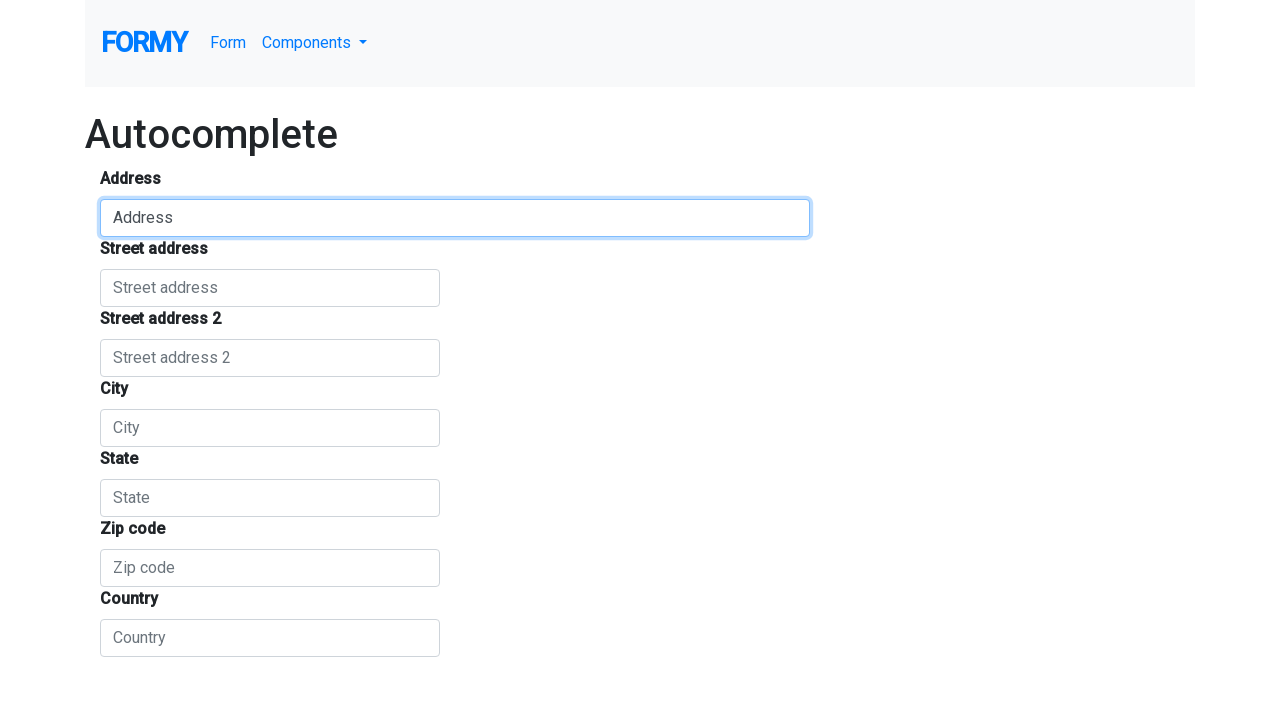

Verified label with text 'Address' exists using XPath text()
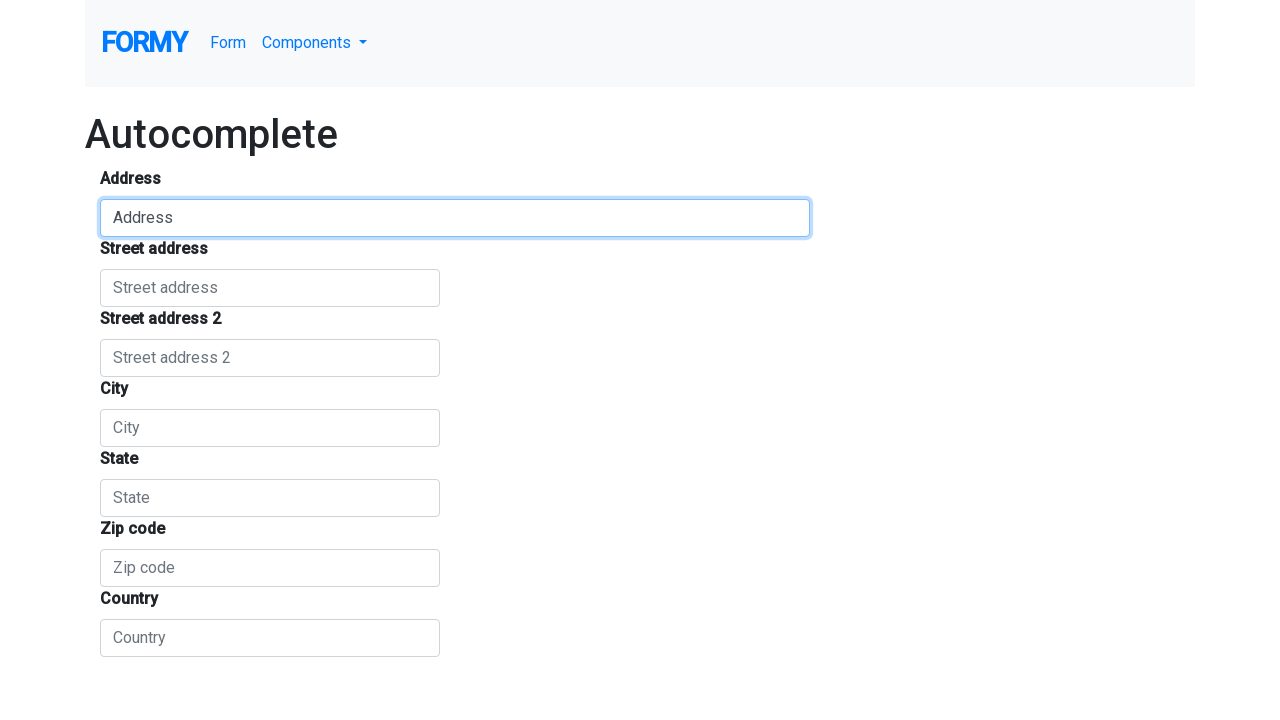

Verified 5th input element exists using XPath position()
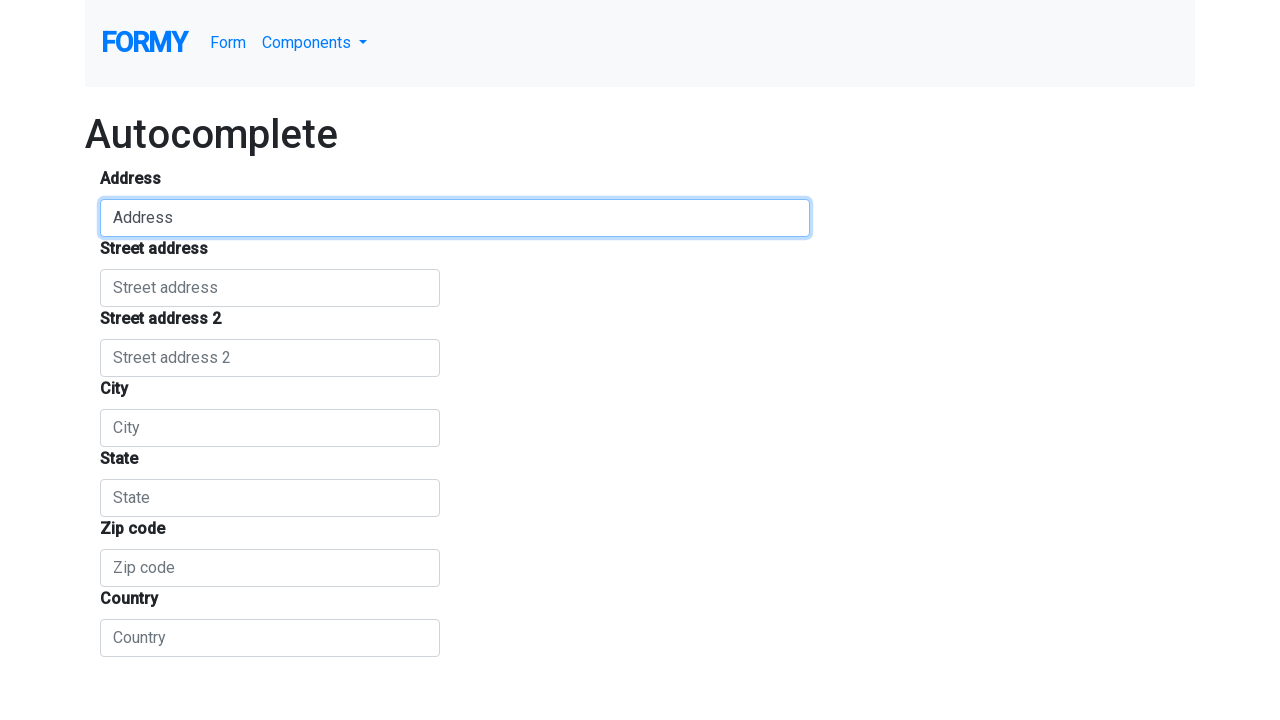

Verified label inside strong element exists using XPath
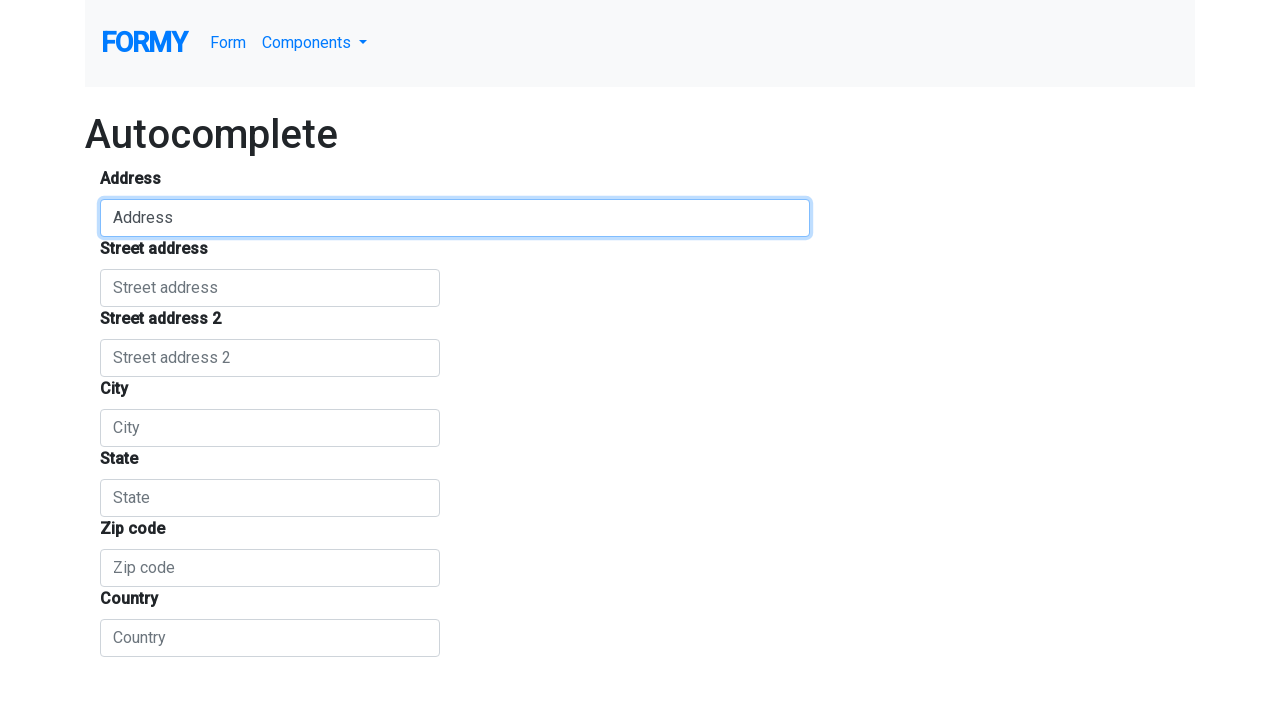

Verified strong/label with for='autocomplete' and text='Address' exists using XPath
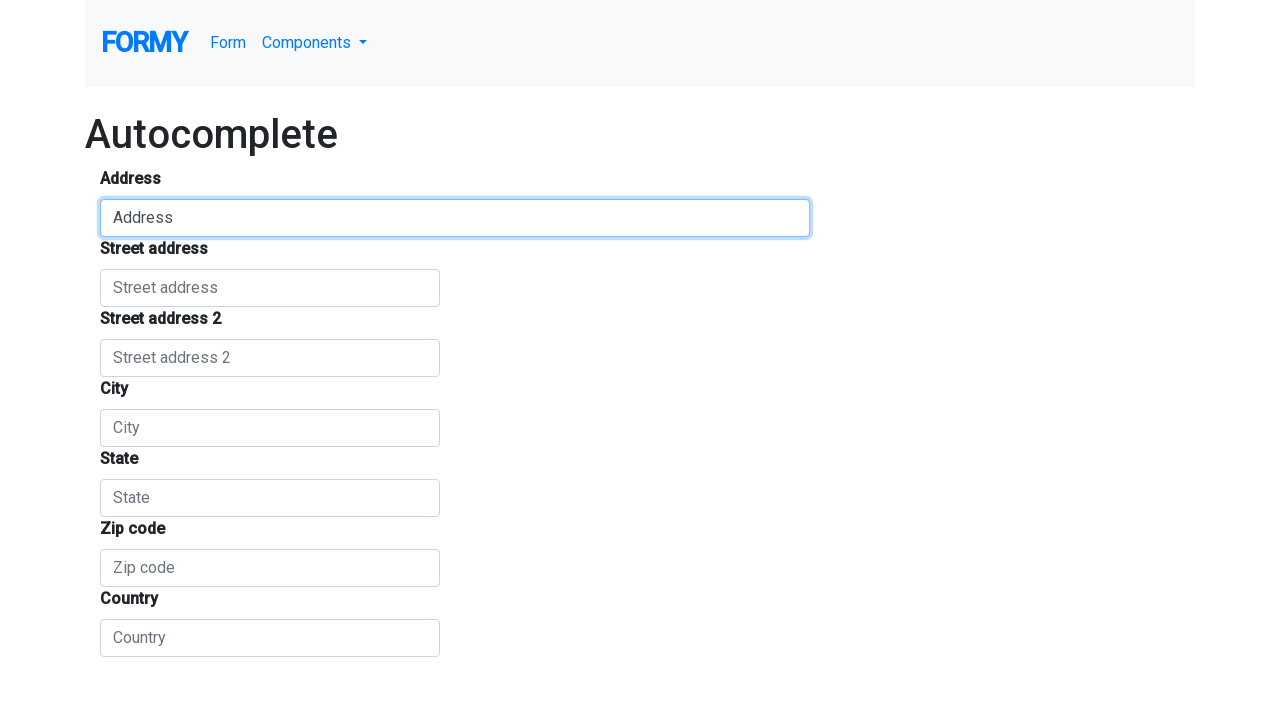

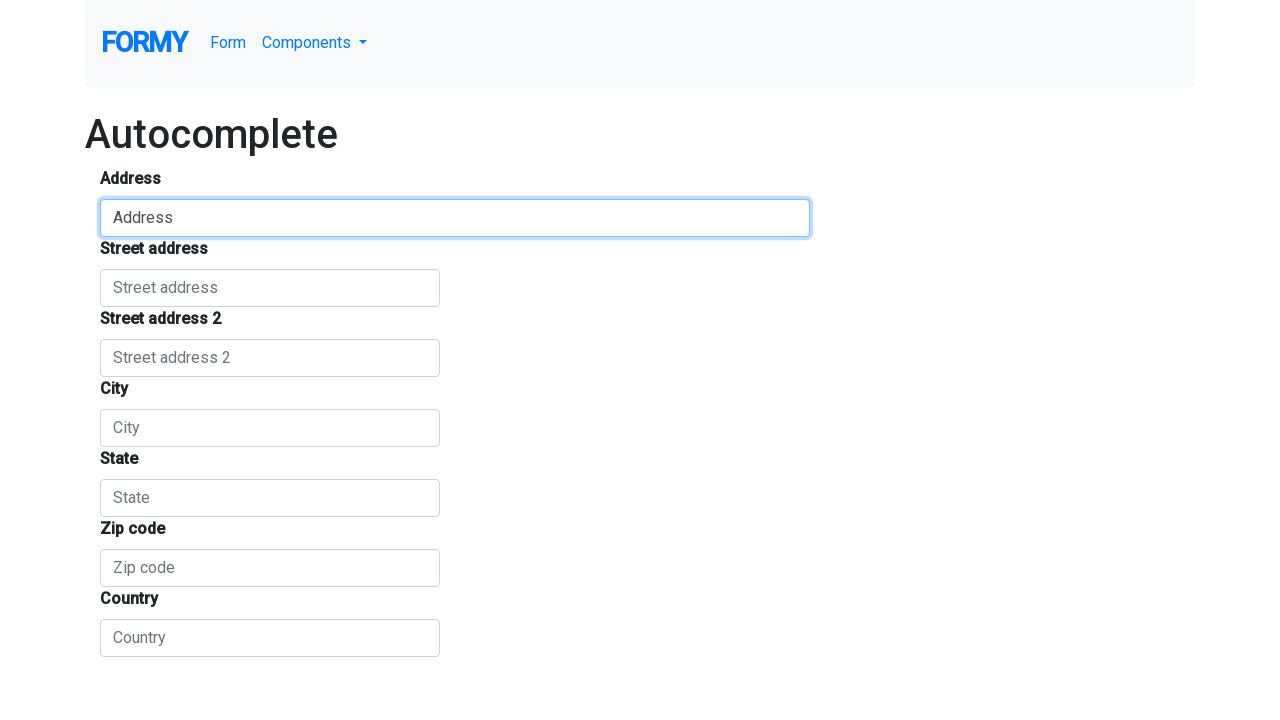